Tests that a todo item is removed when edited to an empty string

Starting URL: https://demo.playwright.dev/todomvc

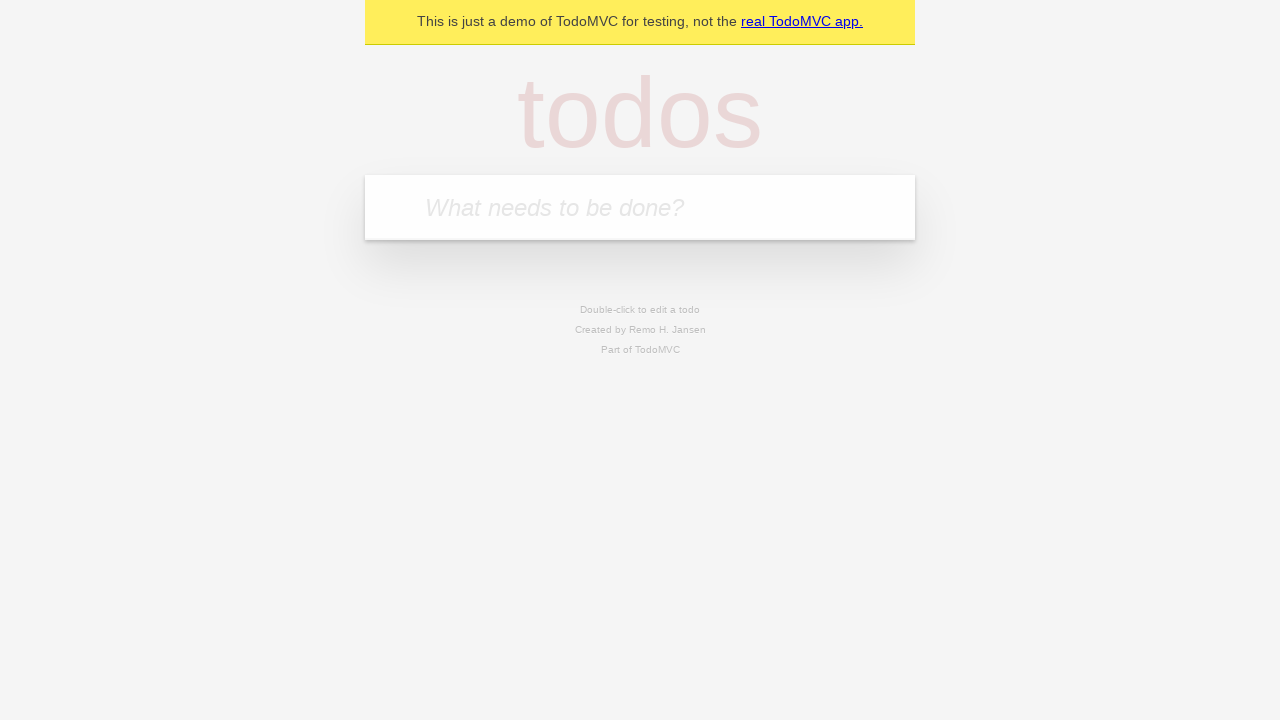

Filled todo input with 'buy some cheese' on internal:attr=[placeholder="What needs to be done?"i]
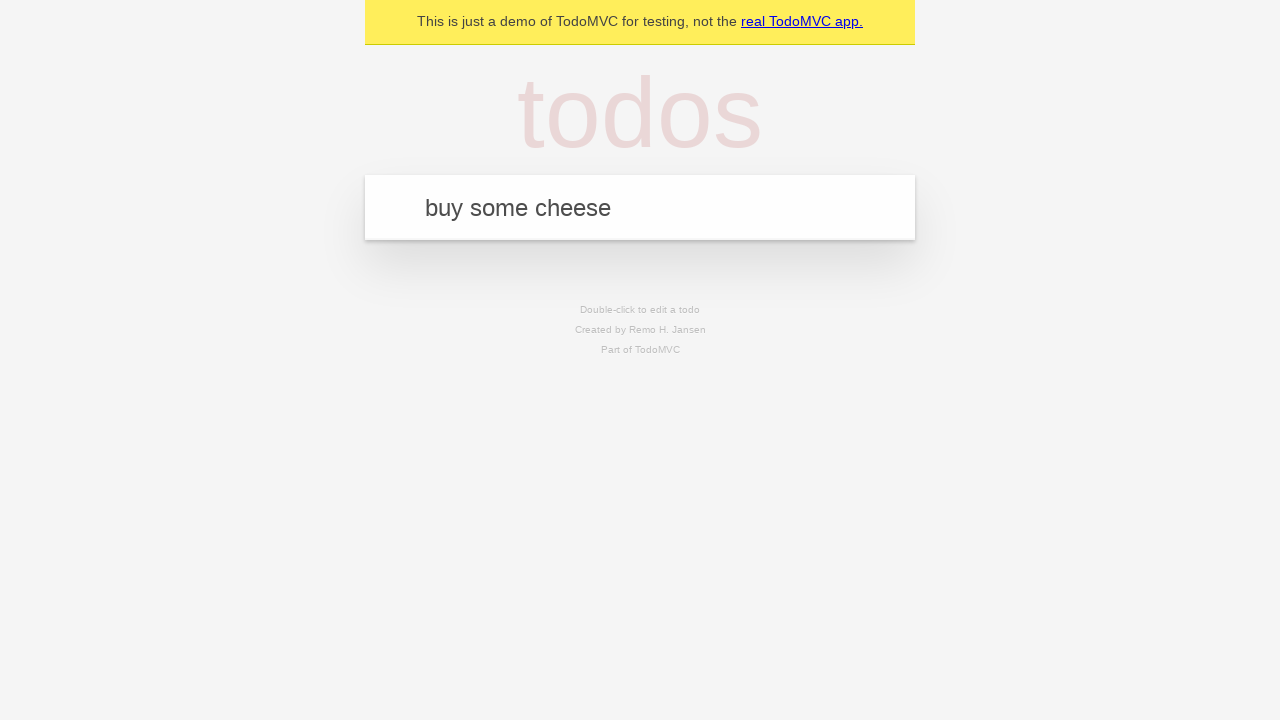

Pressed Enter to create first todo item on internal:attr=[placeholder="What needs to be done?"i]
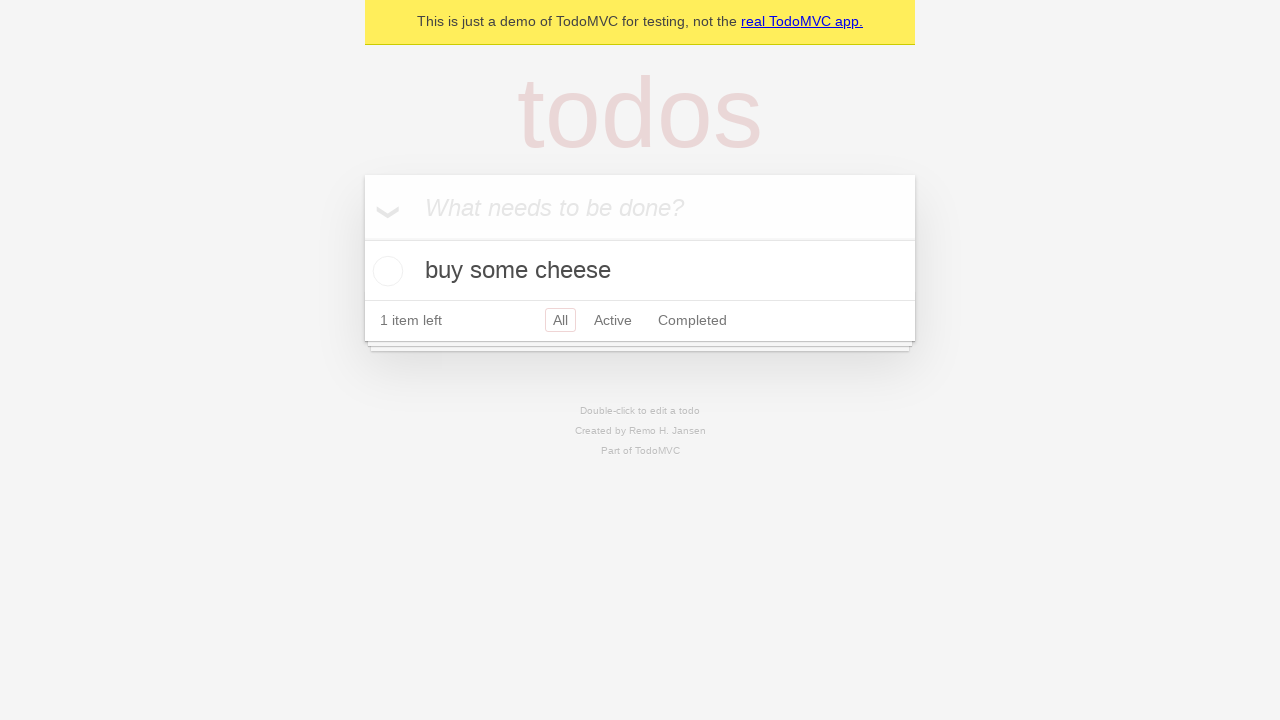

Filled todo input with 'feed the cat' on internal:attr=[placeholder="What needs to be done?"i]
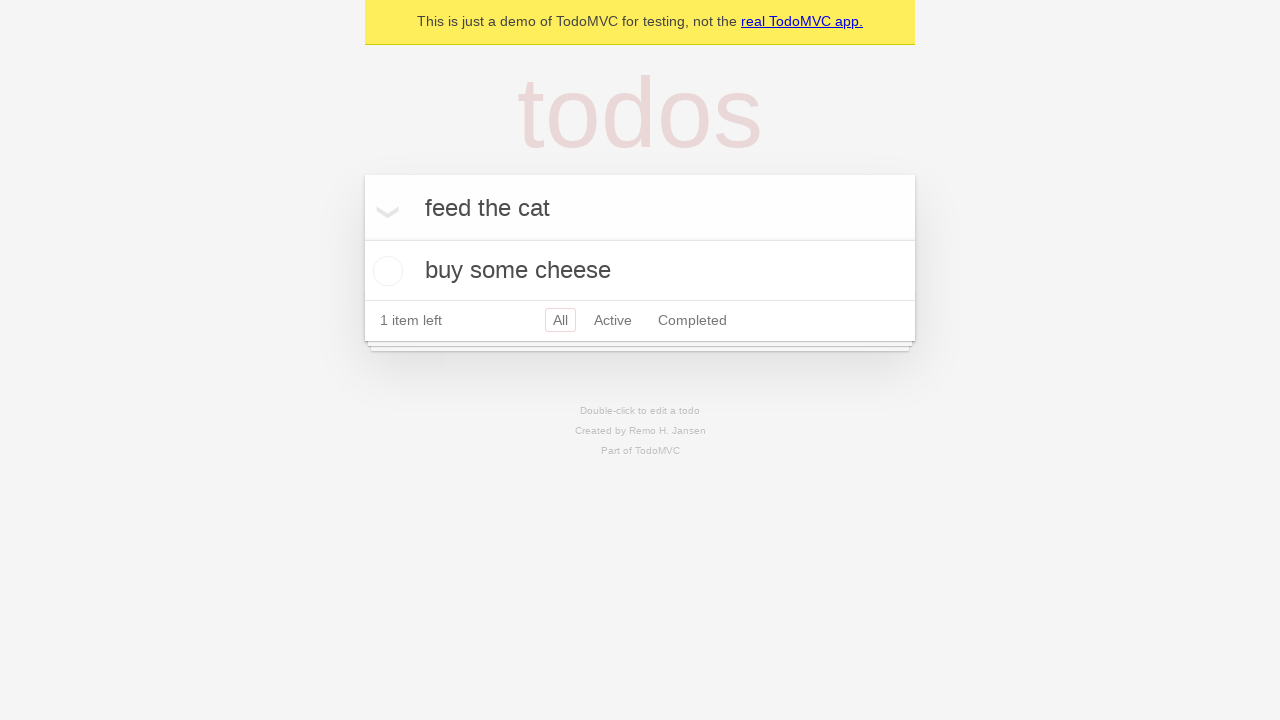

Pressed Enter to create second todo item on internal:attr=[placeholder="What needs to be done?"i]
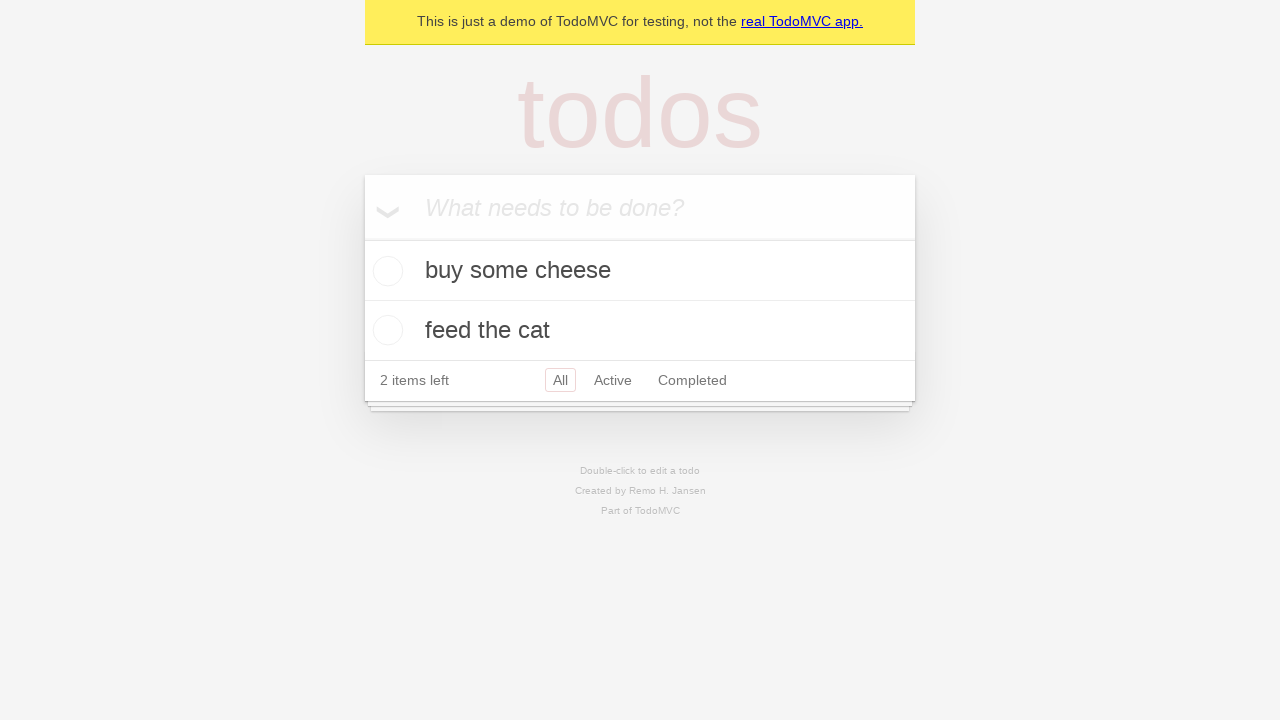

Filled todo input with 'book a doctors appointment' on internal:attr=[placeholder="What needs to be done?"i]
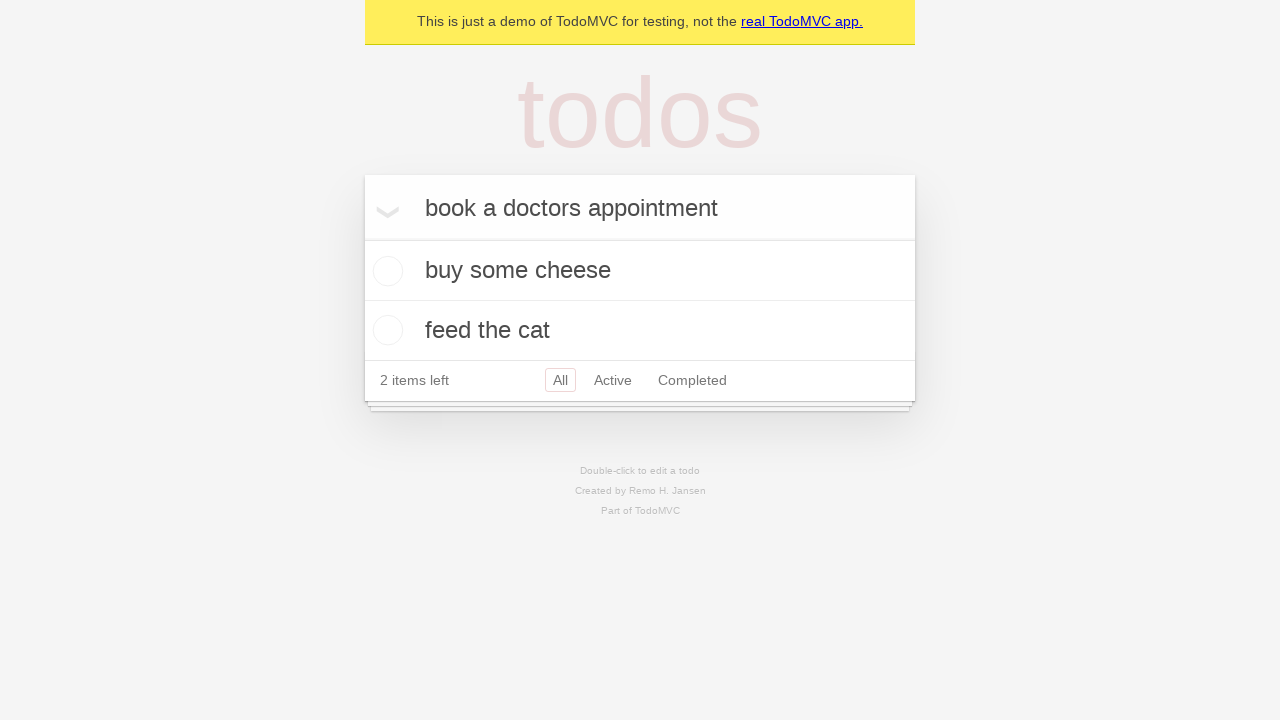

Pressed Enter to create third todo item on internal:attr=[placeholder="What needs to be done?"i]
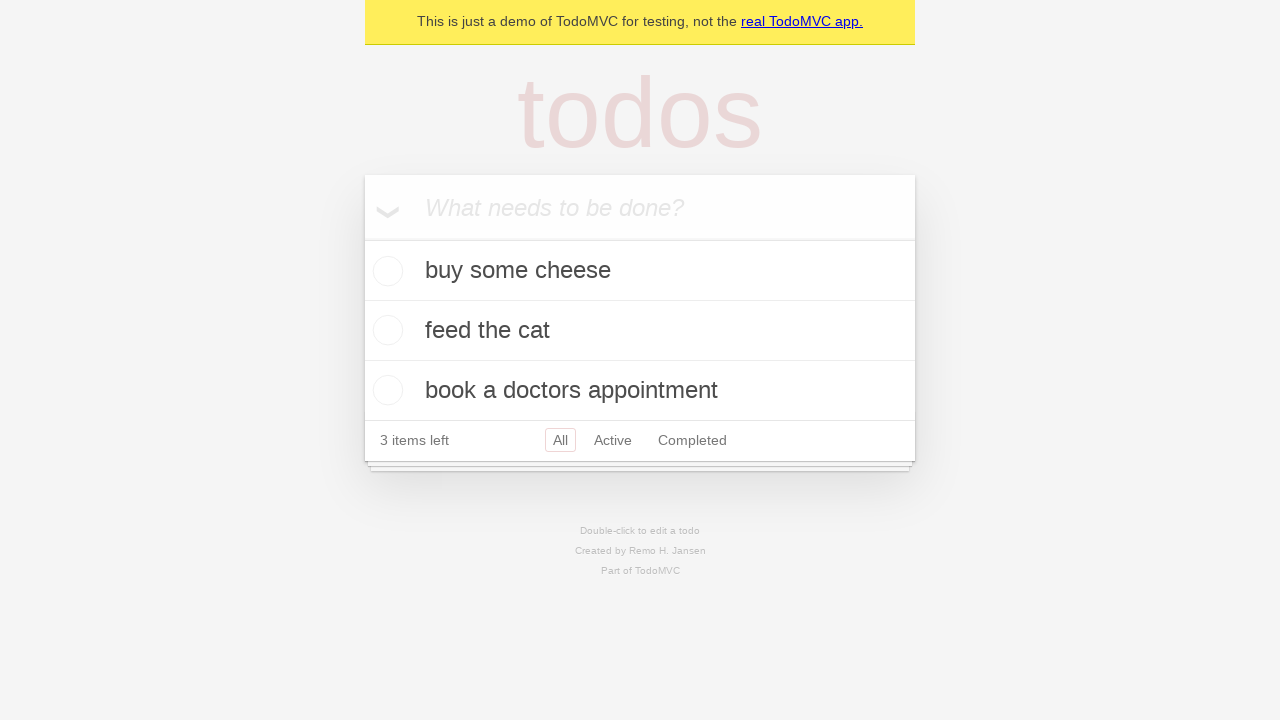

Double-clicked second todo item to enter edit mode at (640, 331) on internal:testid=[data-testid="todo-item"s] >> nth=1
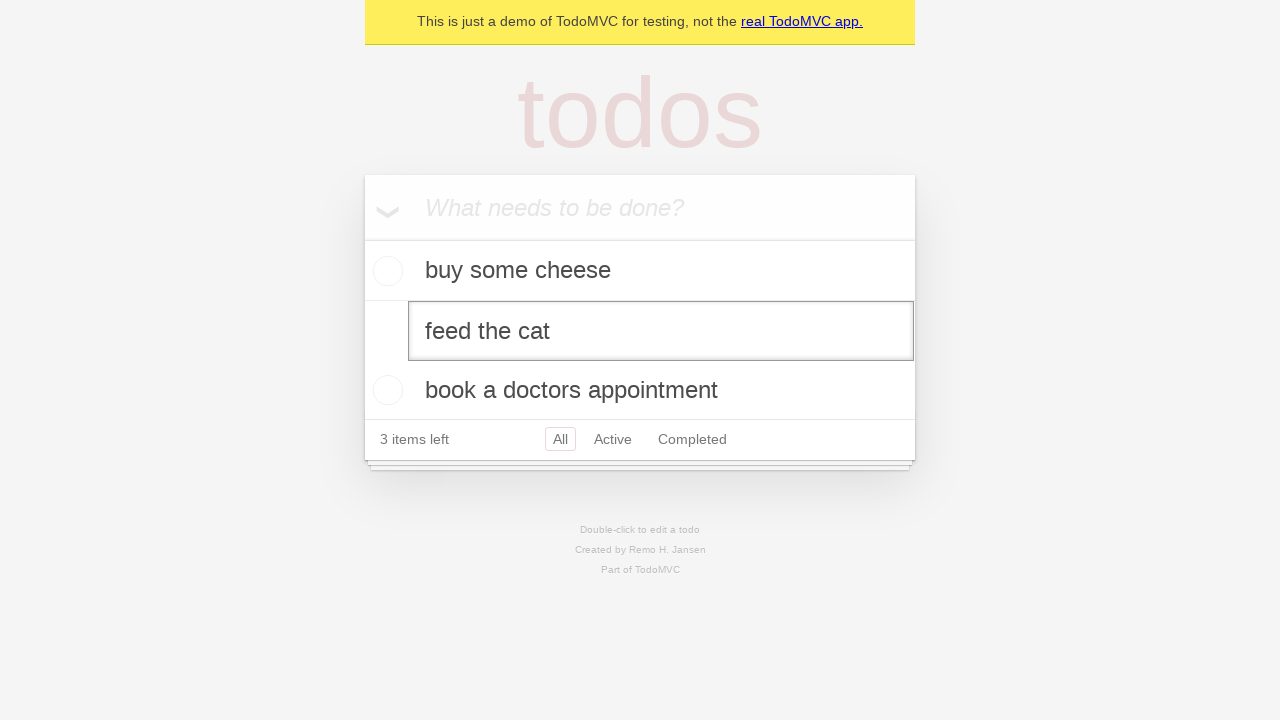

Cleared text from edit field for second todo item on internal:testid=[data-testid="todo-item"s] >> nth=1 >> internal:role=textbox[nam
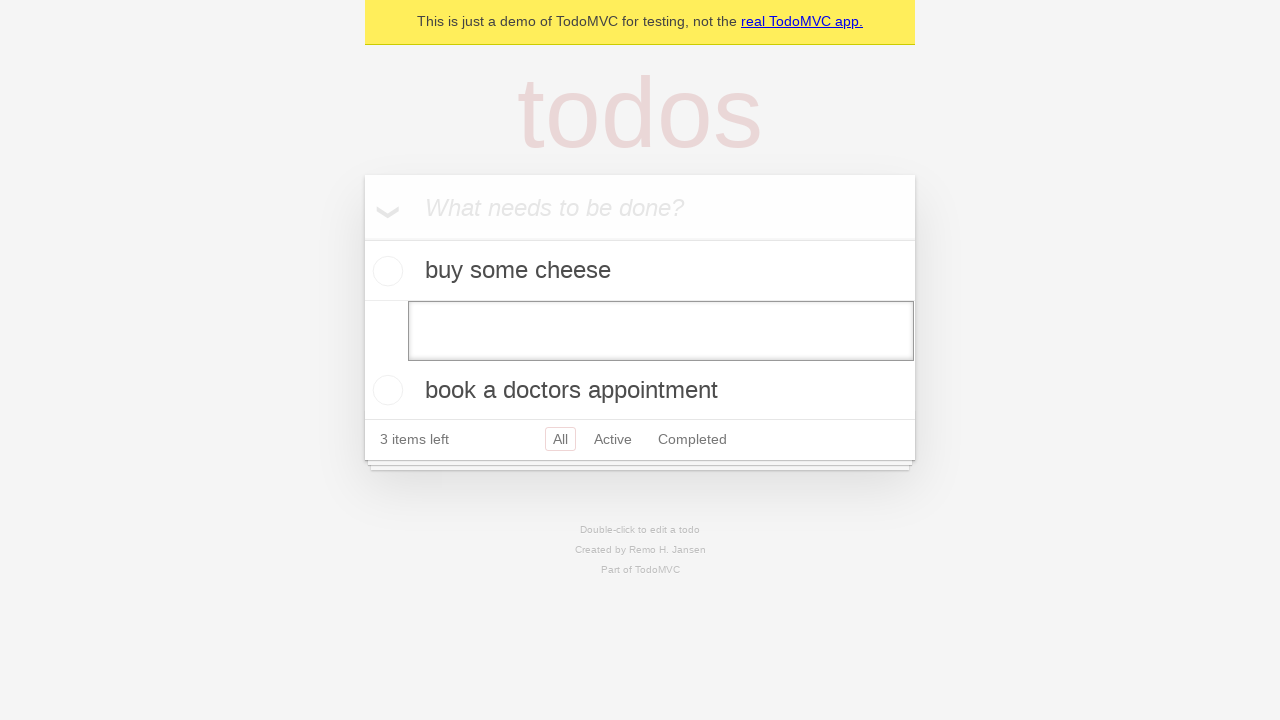

Pressed Enter to confirm empty text - todo item should be removed on internal:testid=[data-testid="todo-item"s] >> nth=1 >> internal:role=textbox[nam
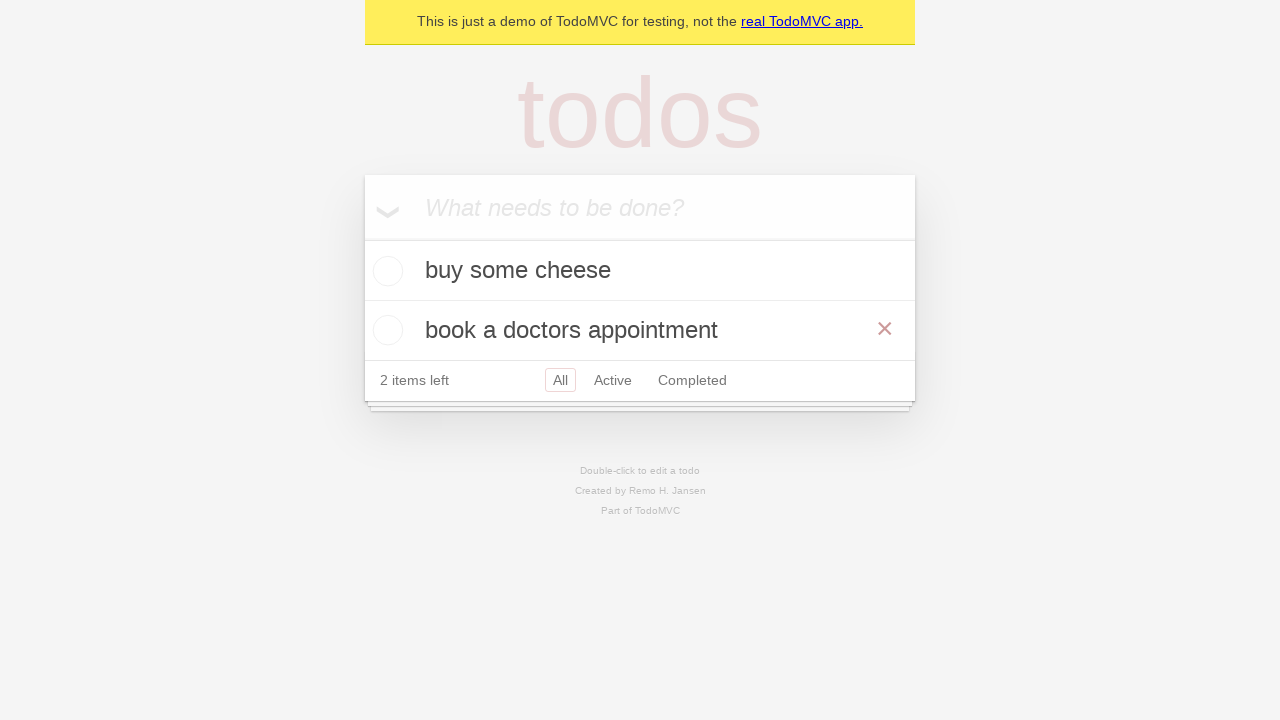

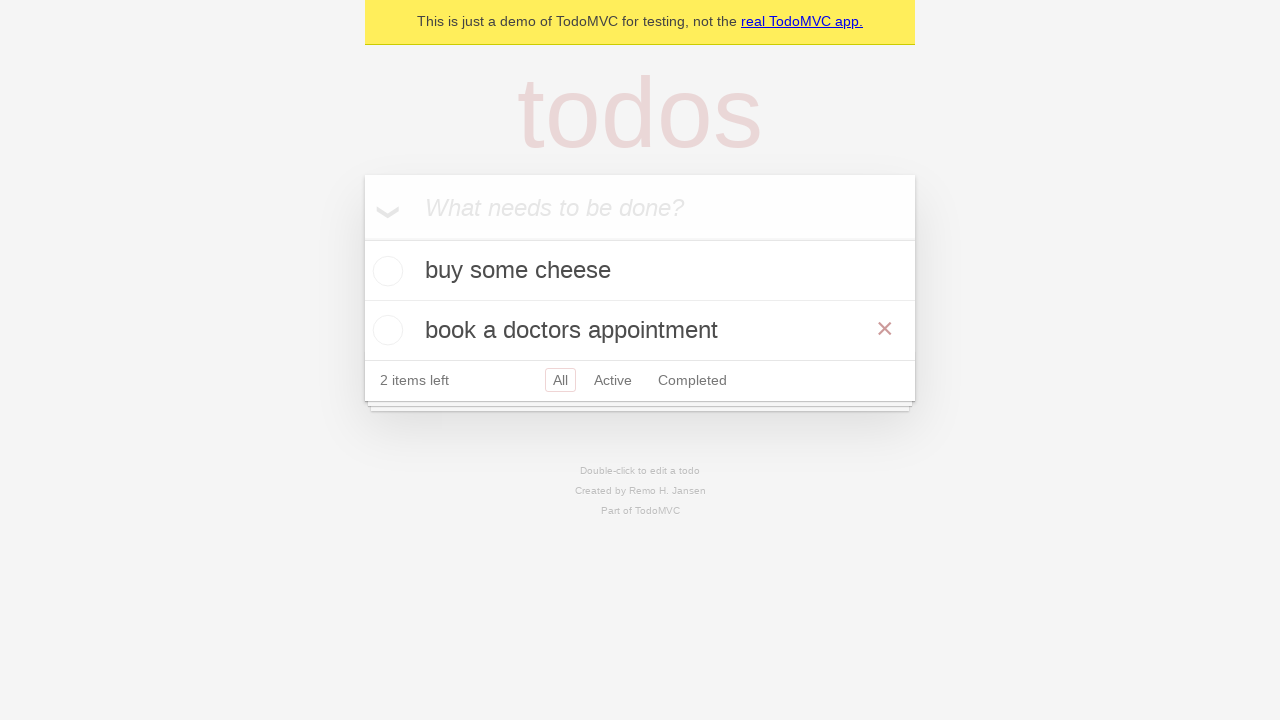